Tests dynamic controls by clicking the Remove button and waiting for the confirmation message to appear after the removal is complete.

Starting URL: http://the-internet.herokuapp.com/dynamic_controls

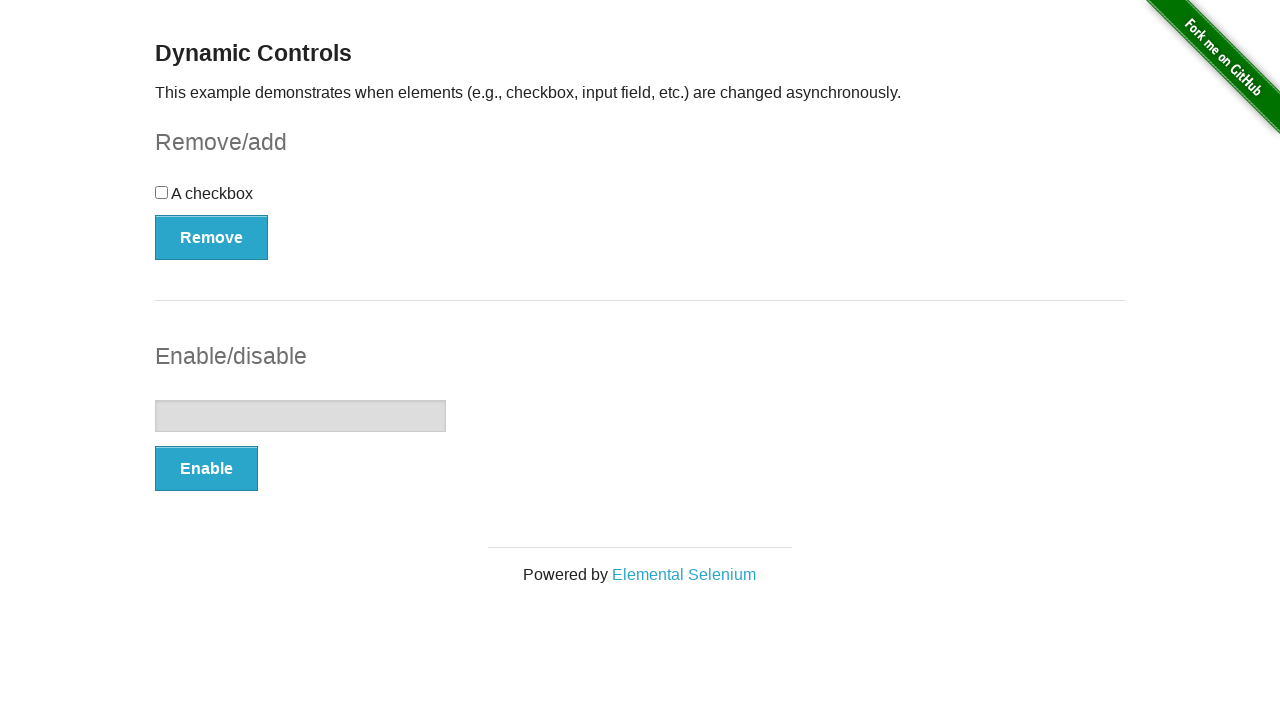

Clicked the Remove button at (212, 237) on xpath=//*[.='Remove']
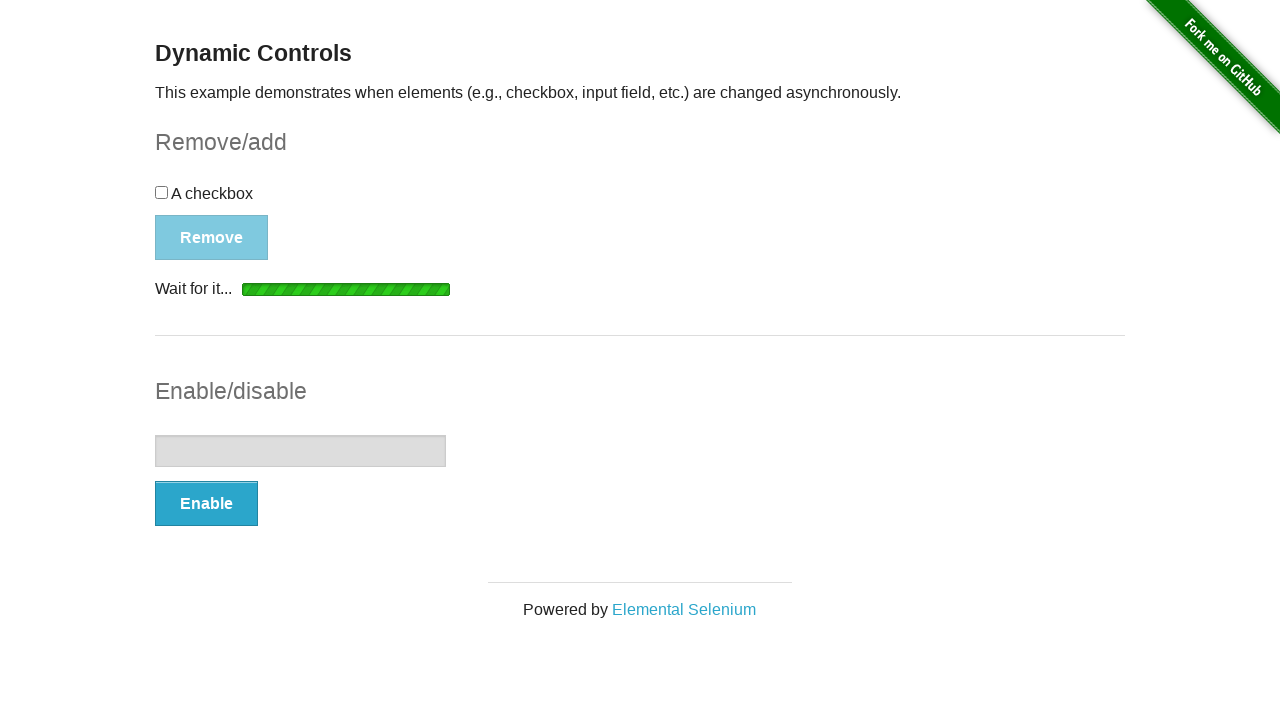

Waited for confirmation message to appear
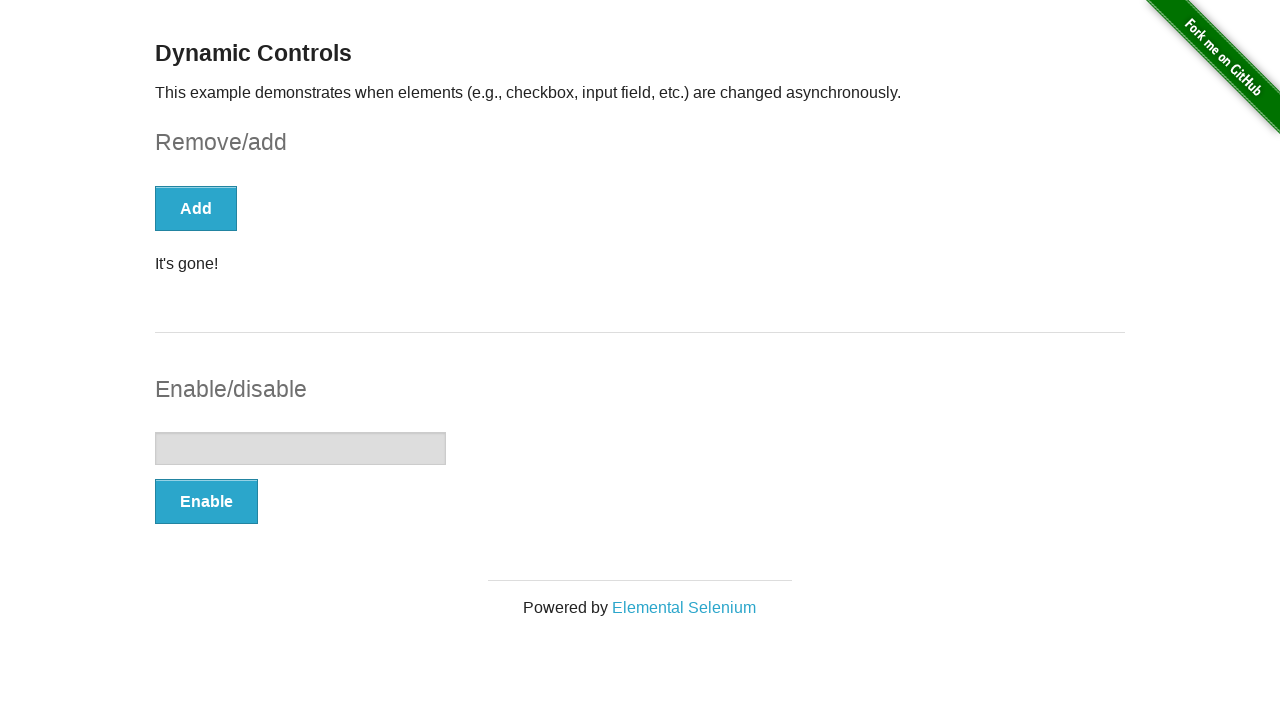

Verified confirmation message text content
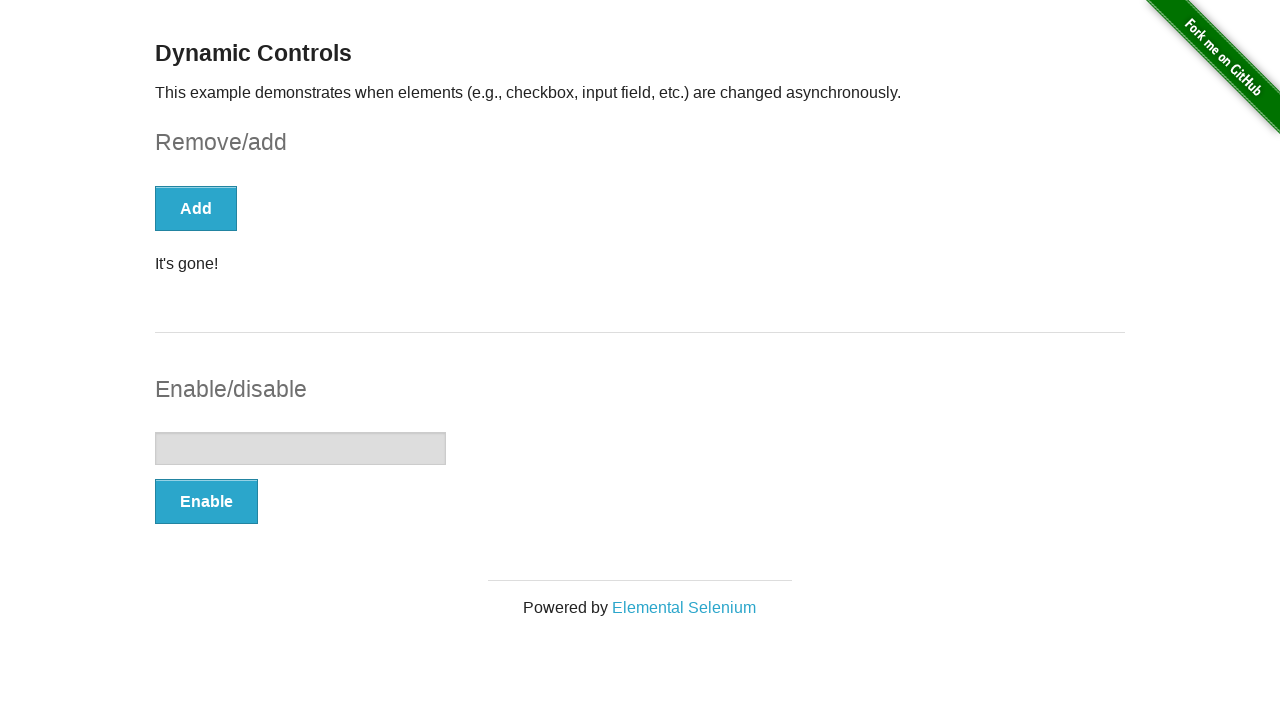

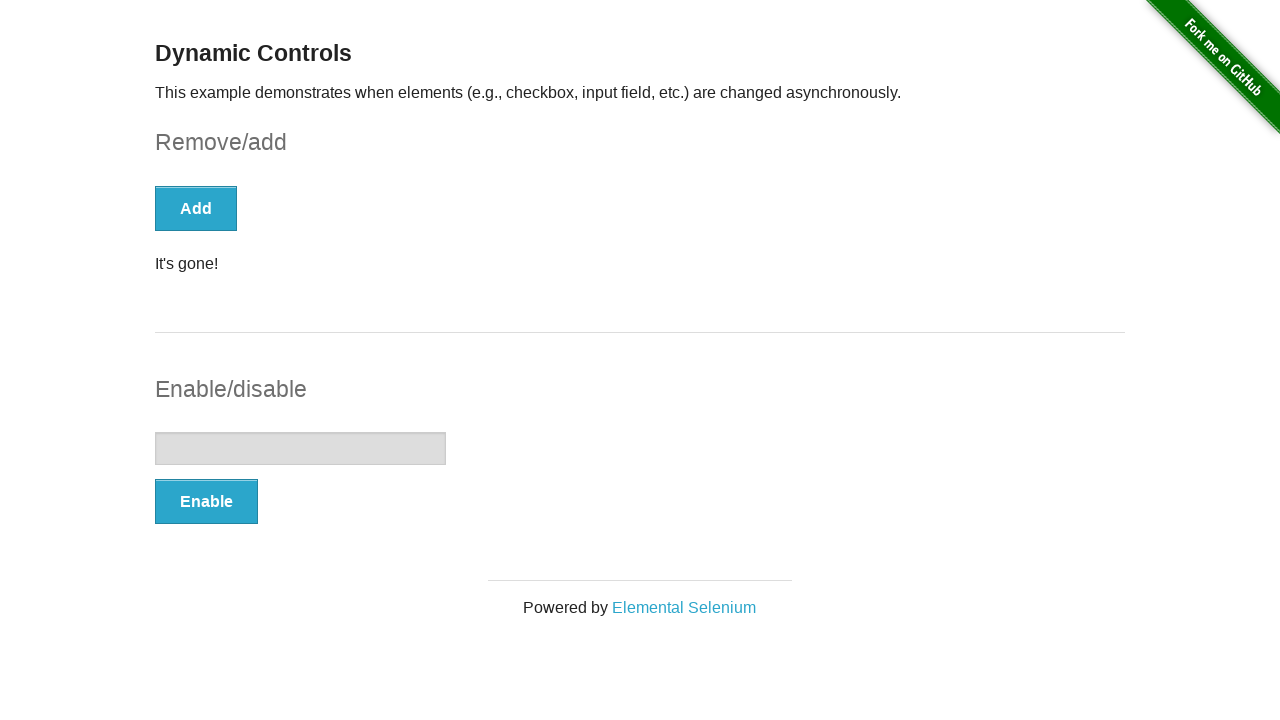